Tests an e-commerce flow by searching for products containing "ber", adding all matching items to cart, proceeding to checkout, and applying a promo code

Starting URL: https://rahulshettyacademy.com/seleniumPractise/#/

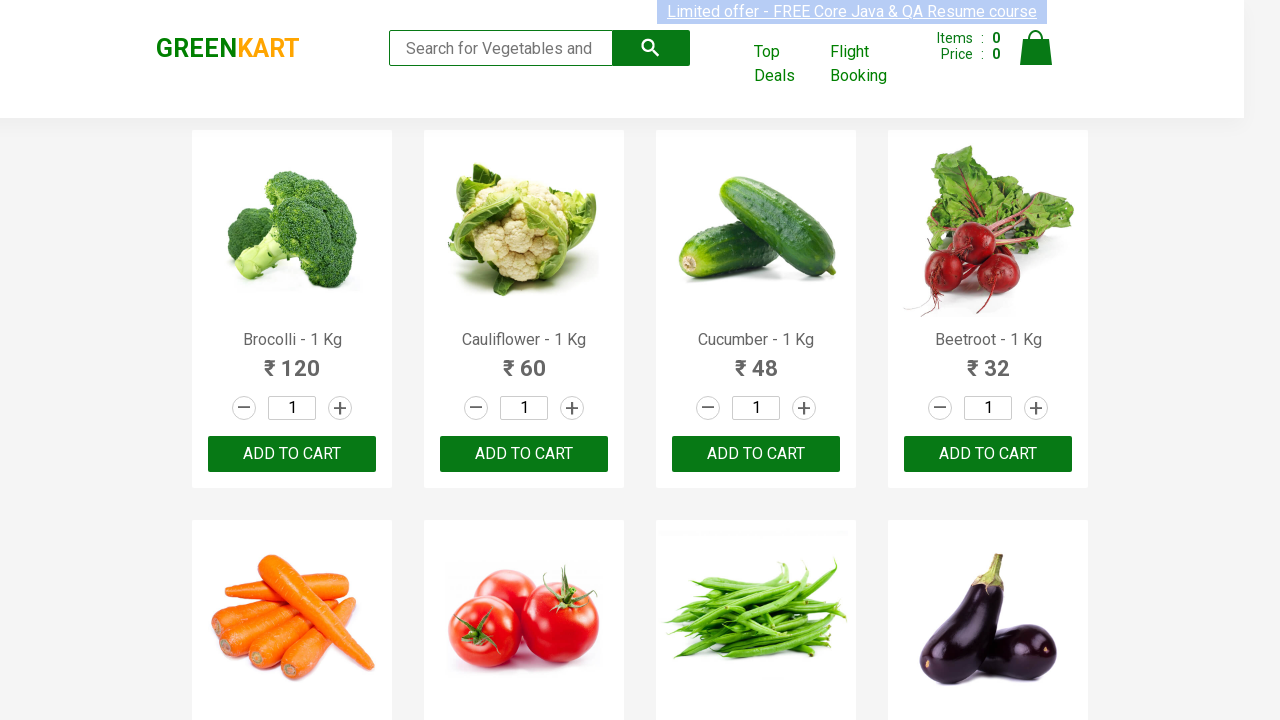

Filled search field with 'ber' on input.search-keyword
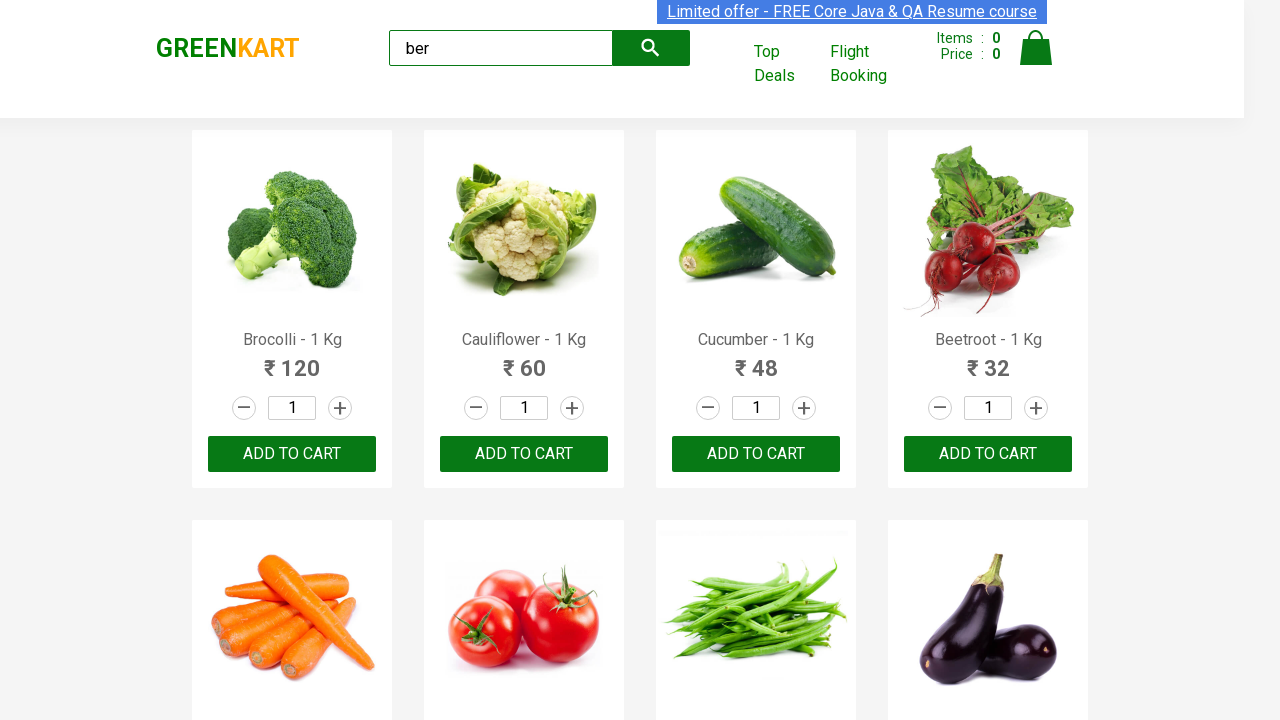

Waited 2 seconds for search results to load
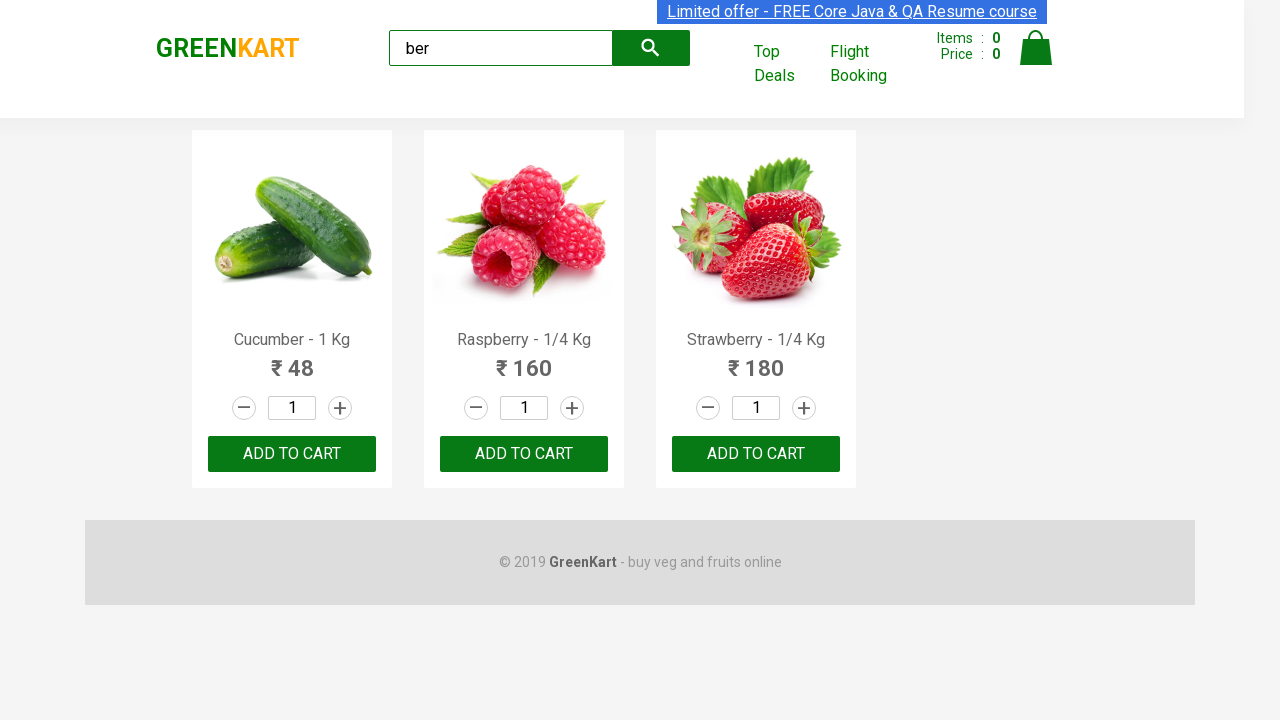

Located all 'Add to Cart' buttons for products containing 'ber'
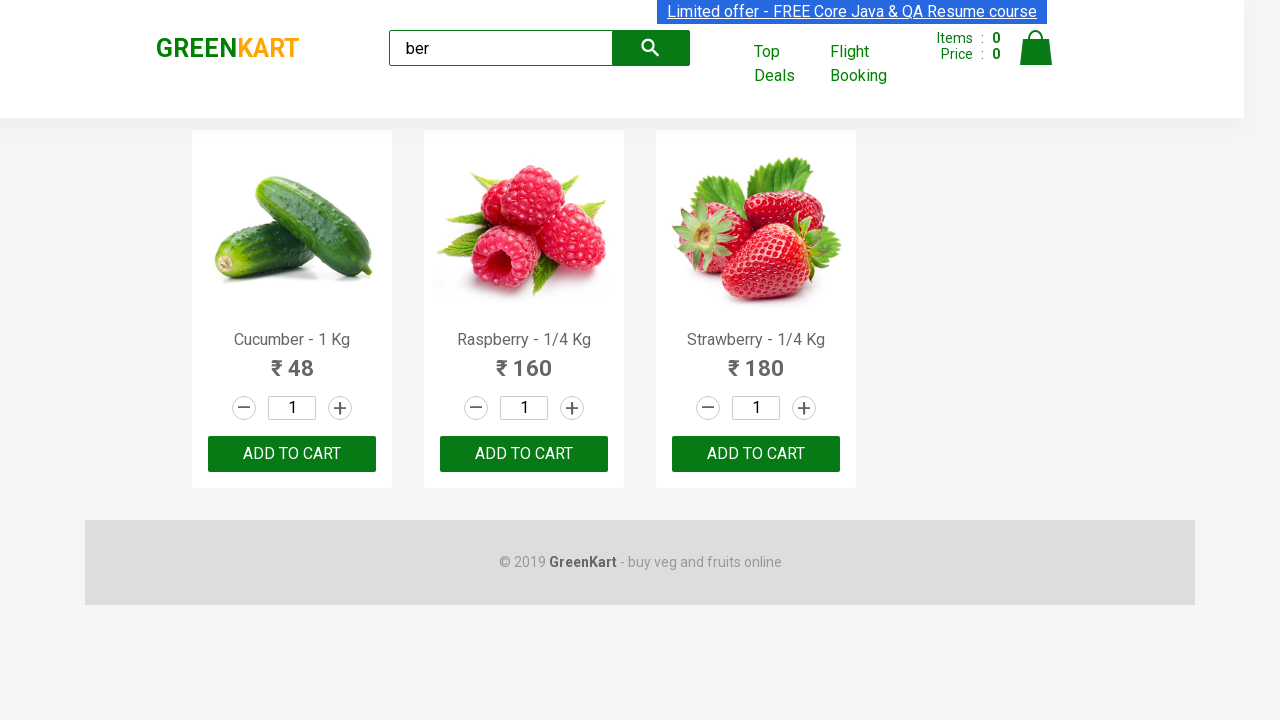

Found 3 products matching 'ber'
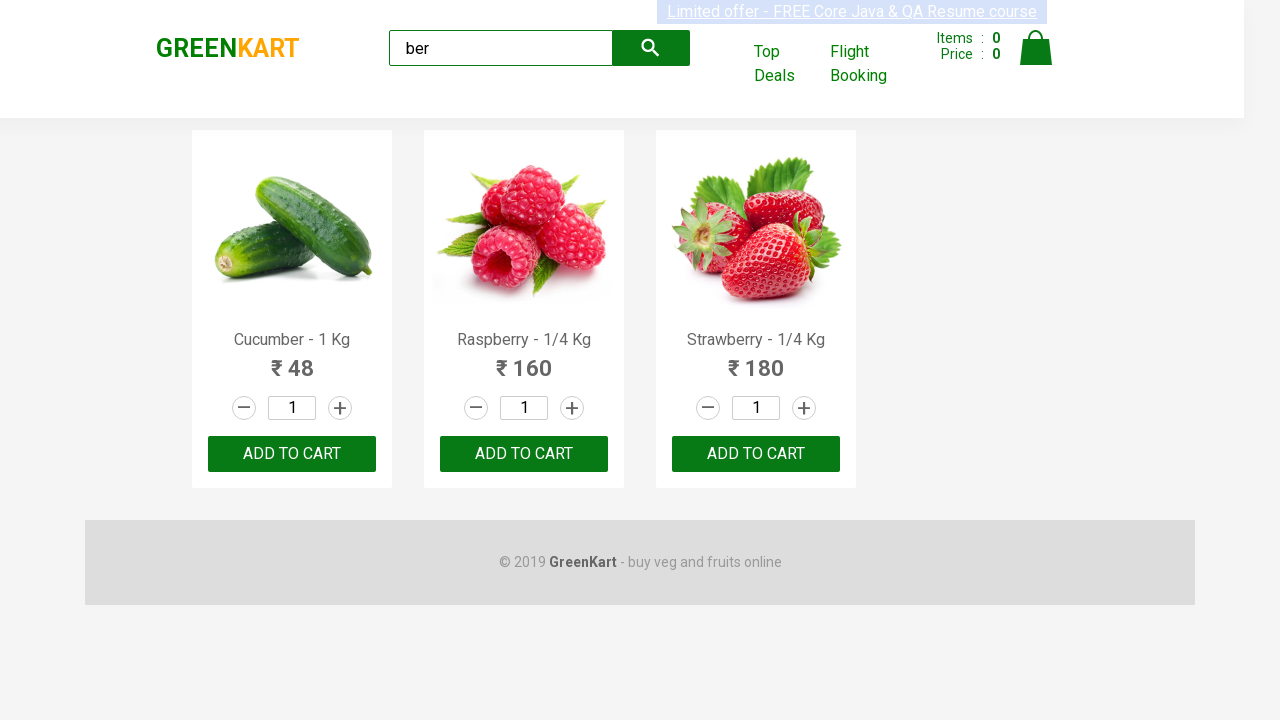

Clicked 'Add to Cart' button for product 1 at (292, 454) on xpath=//div[@class='product-action']/button >> nth=0
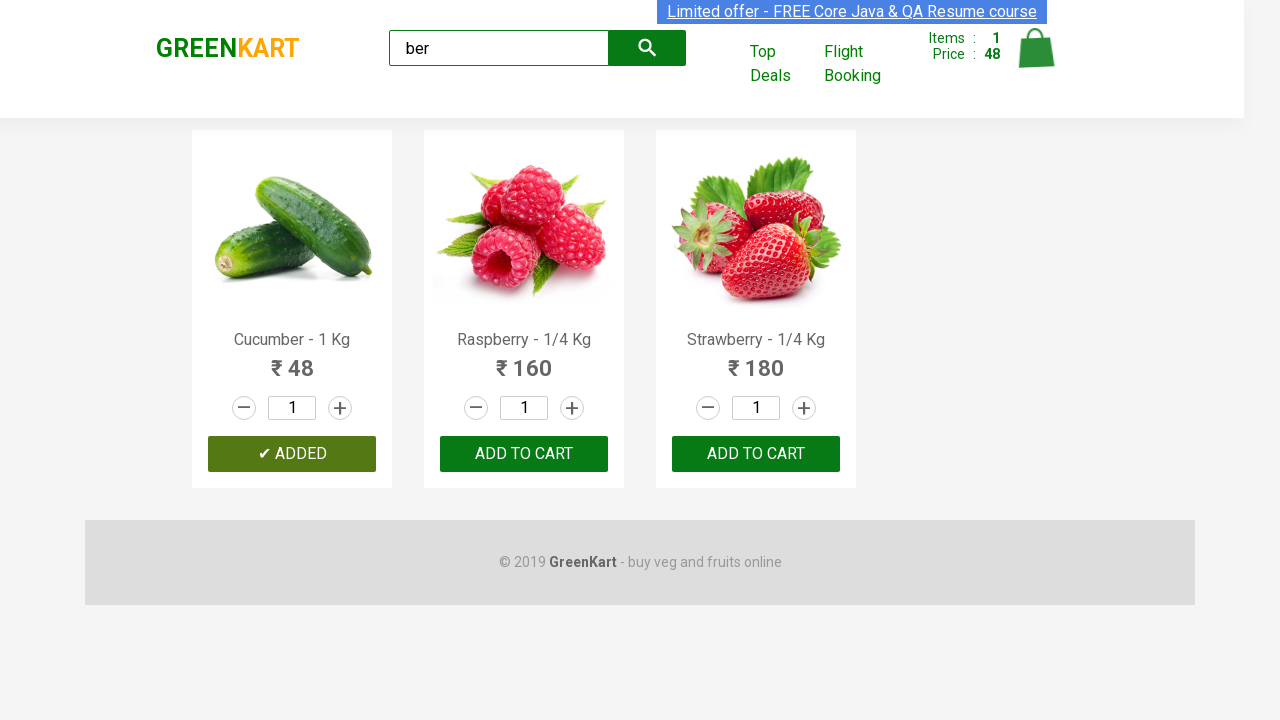

Clicked 'Add to Cart' button for product 2 at (524, 454) on xpath=//div[@class='product-action']/button >> nth=1
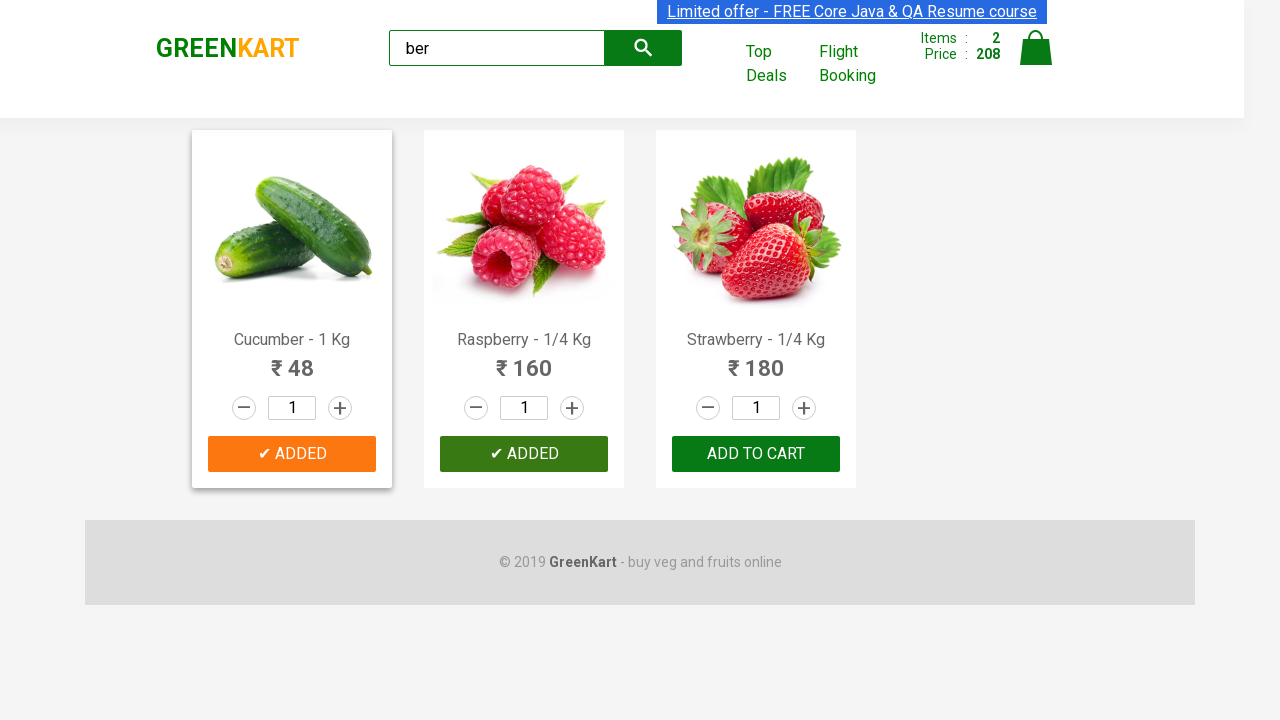

Clicked 'Add to Cart' button for product 3 at (756, 454) on xpath=//div[@class='product-action']/button >> nth=2
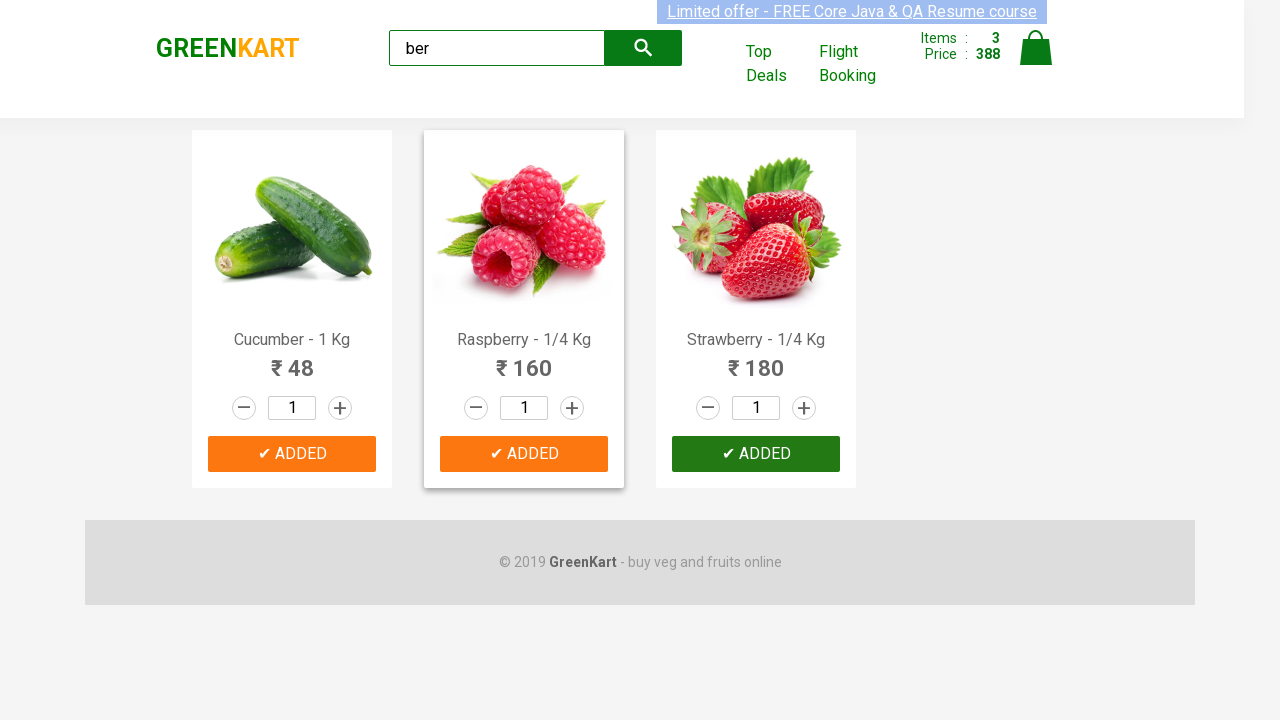

Clicked on cart icon to view cart at (1036, 48) on img[alt='Cart']
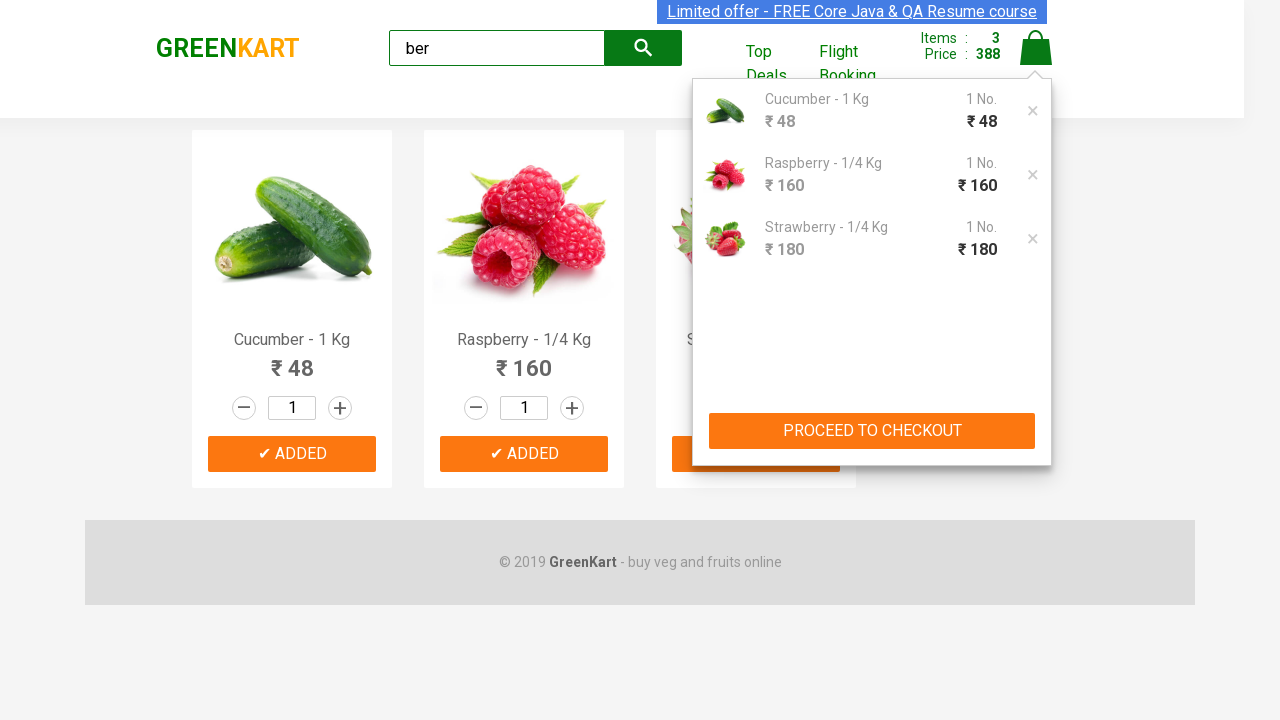

Clicked 'PROCEED TO CHECKOUT' button at (872, 431) on xpath=//button[text()='PROCEED TO CHECKOUT']
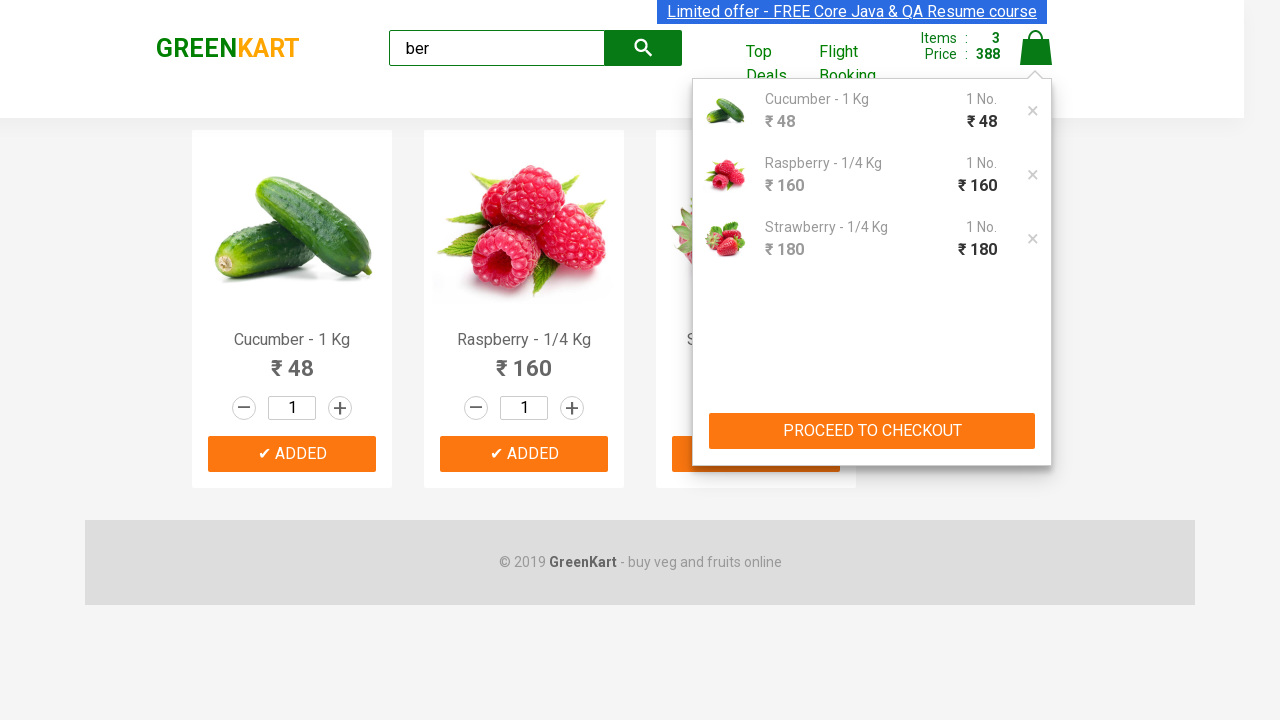

Promo code input field appeared
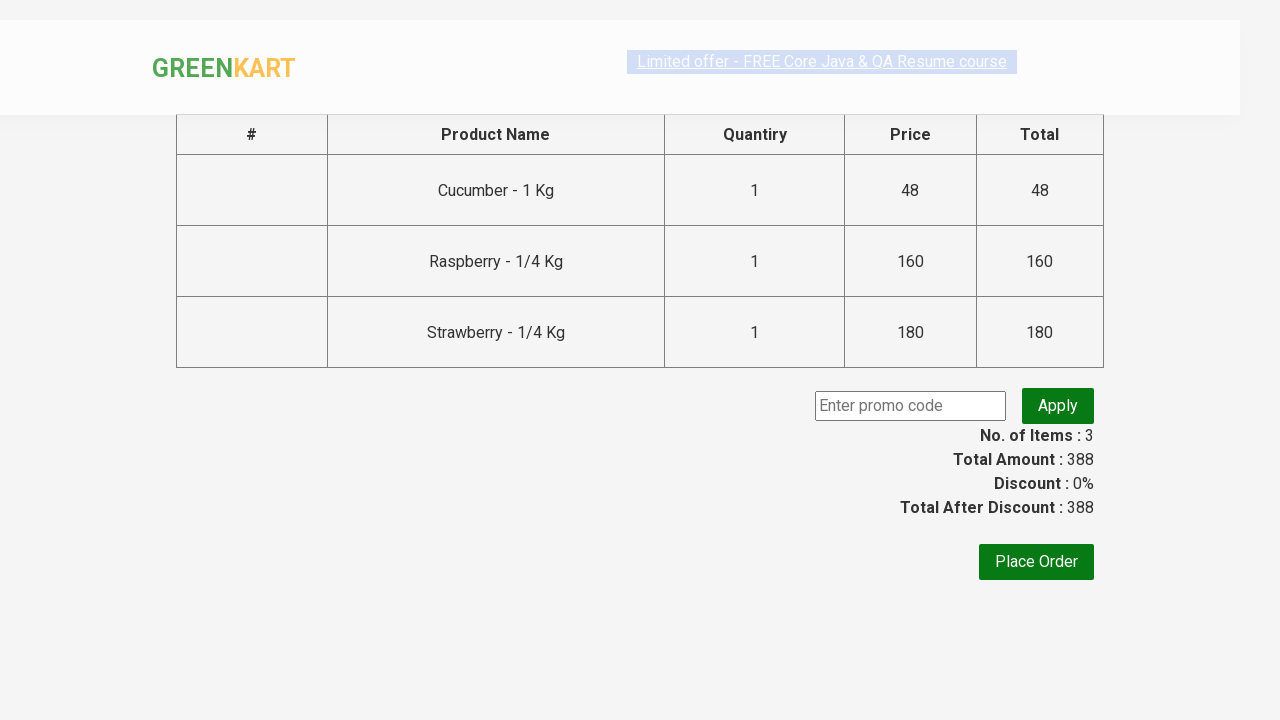

Filled promo code field with 'rahulshettyacademy' on .promoCode
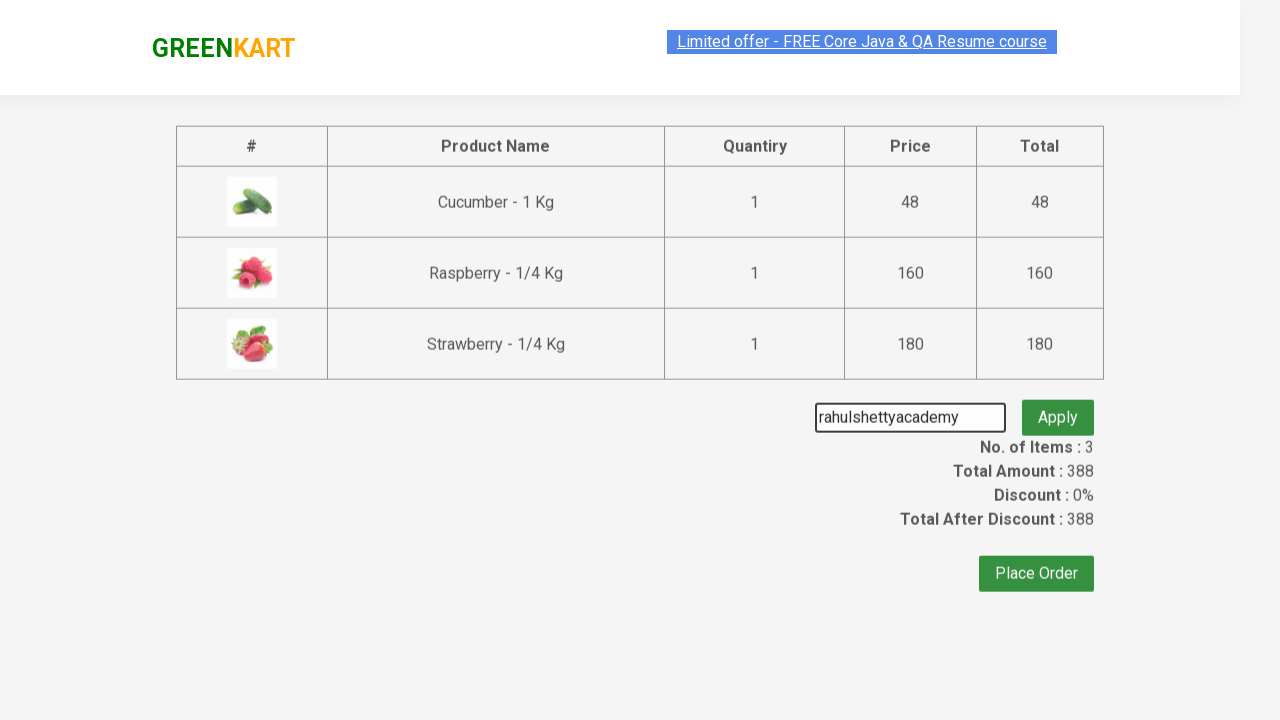

Clicked 'Apply' button to apply promo code at (1058, 406) on button.promoBtn
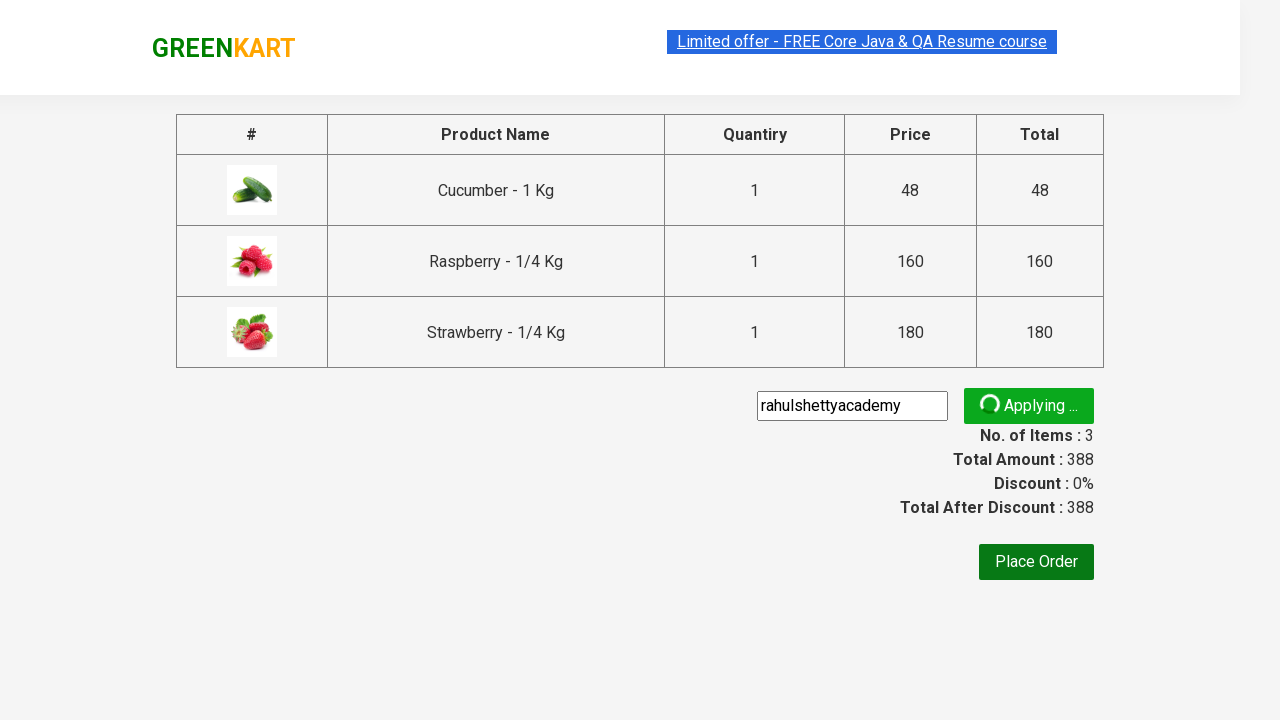

Promo code application confirmed - promo info displayed
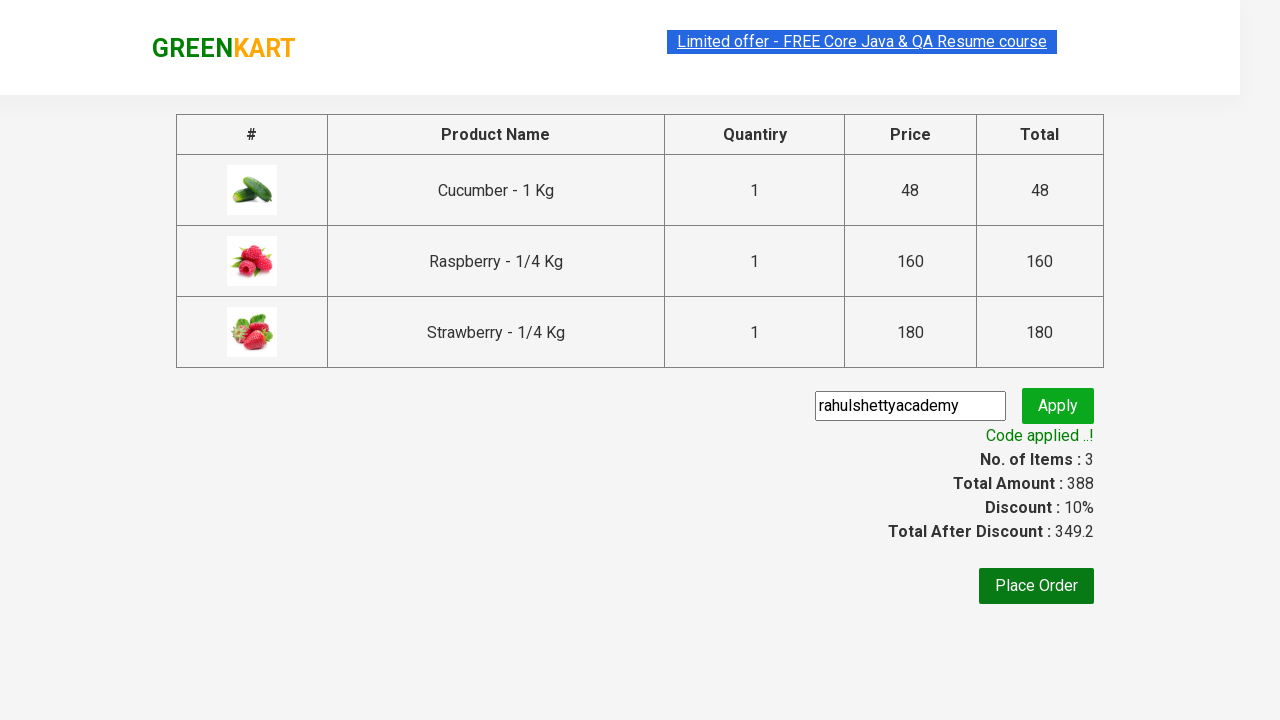

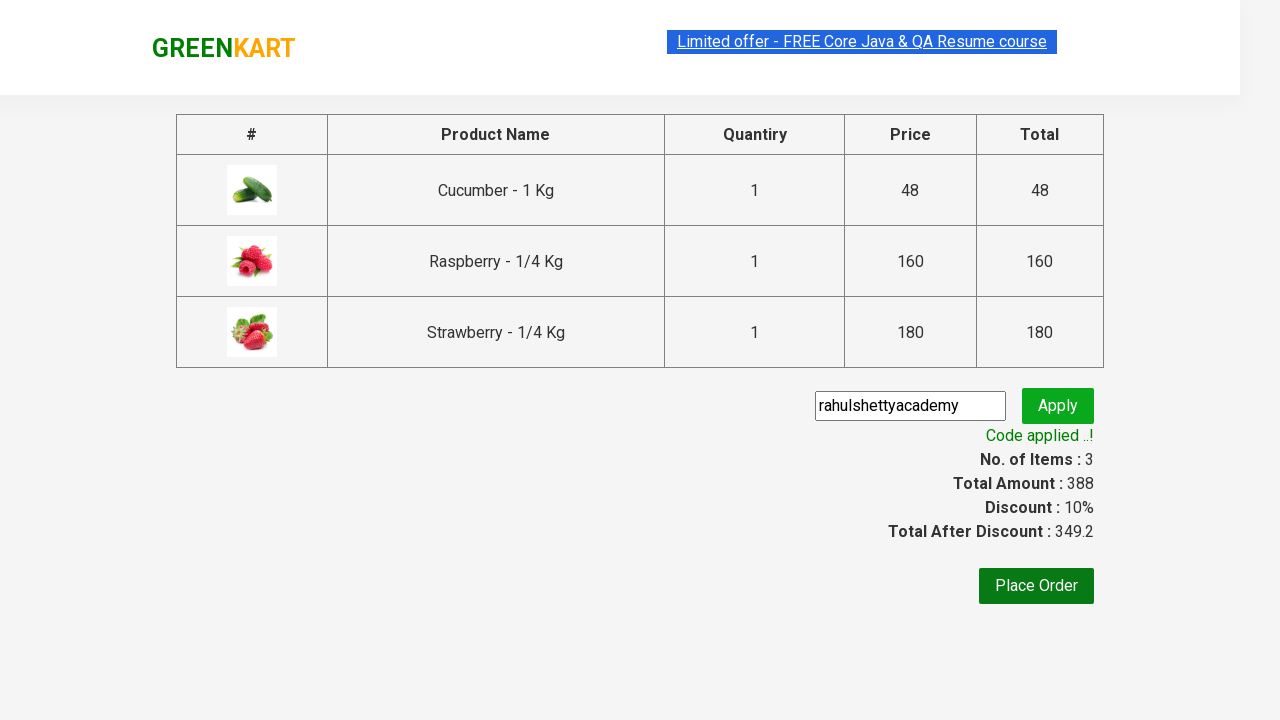